Navigates to the textbox page and verifies the Full Name input field has the correct placeholder text

Starting URL: https://demoqa.com/

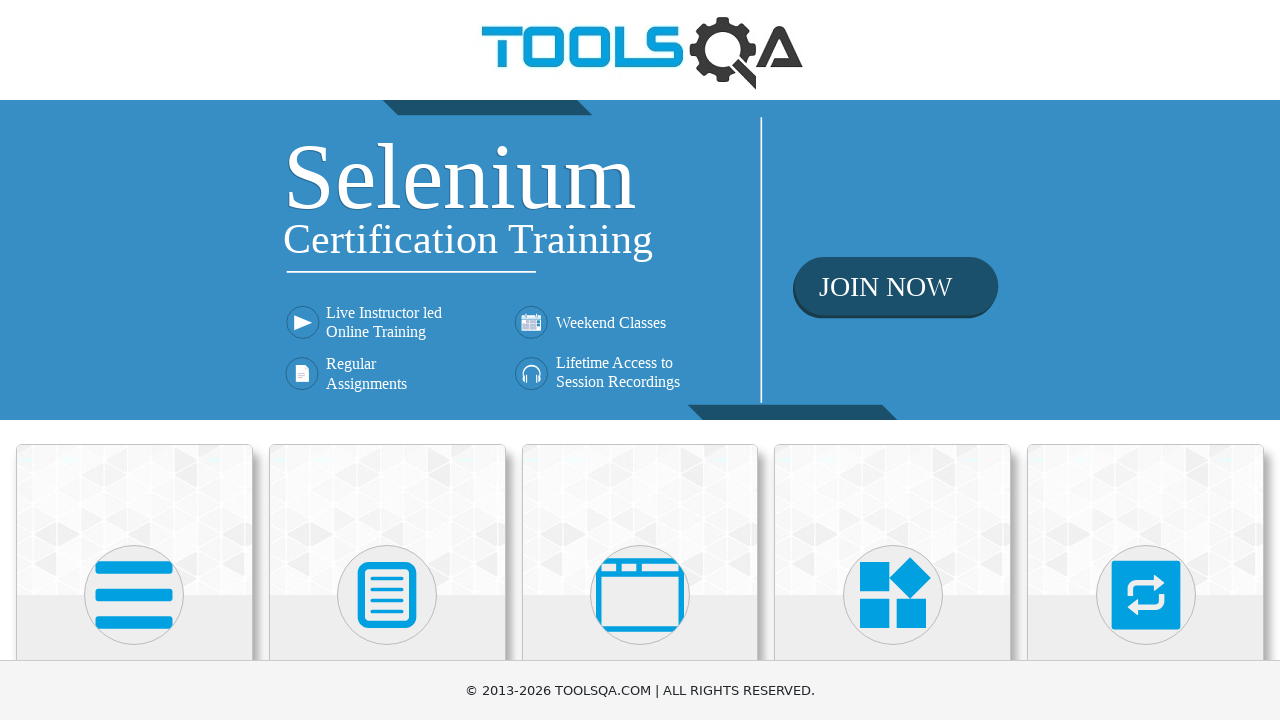

Navigated to https://demoqa.com/
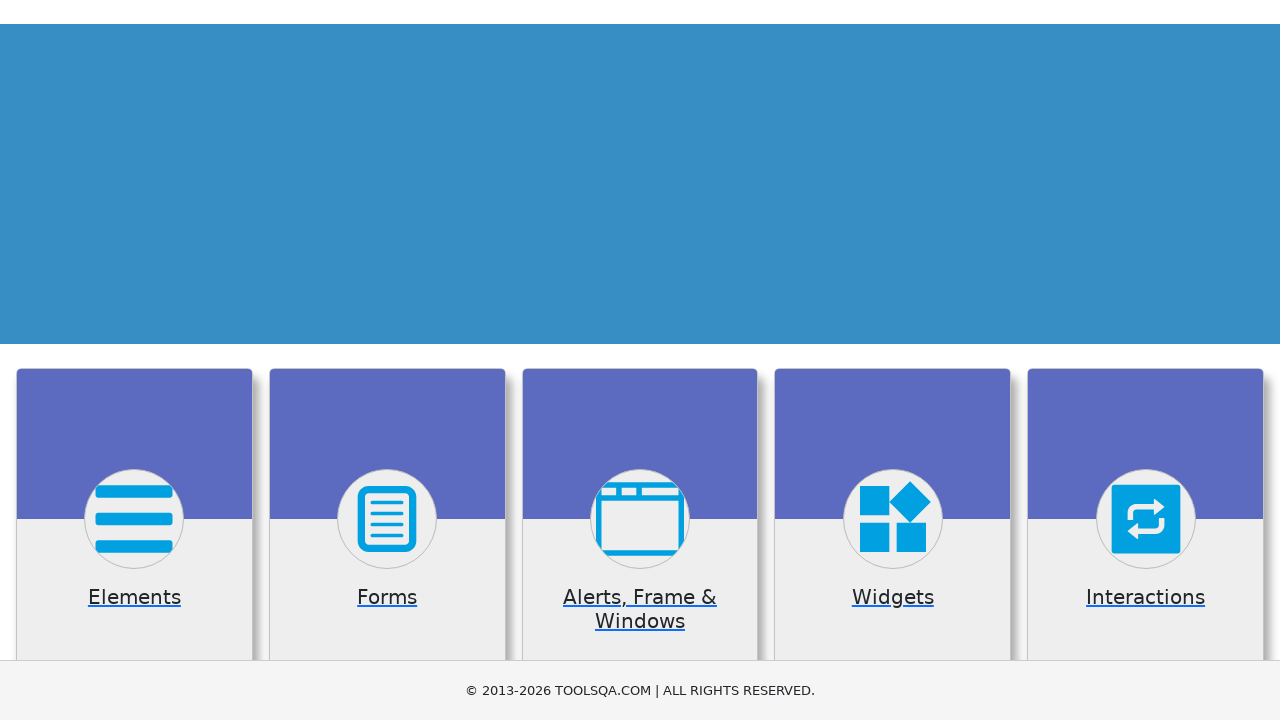

Clicked Elements menu at (134, 360) on text=Elements
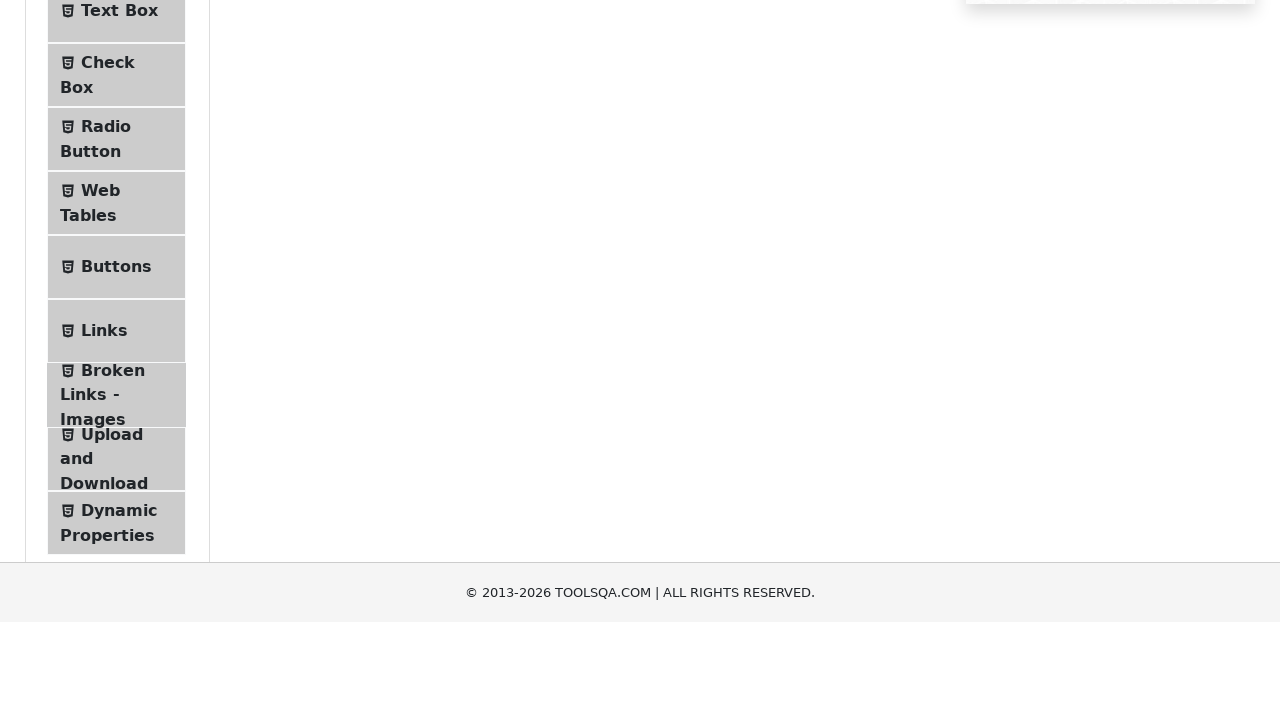

Clicked Text Box option at (119, 261) on text=Text Box
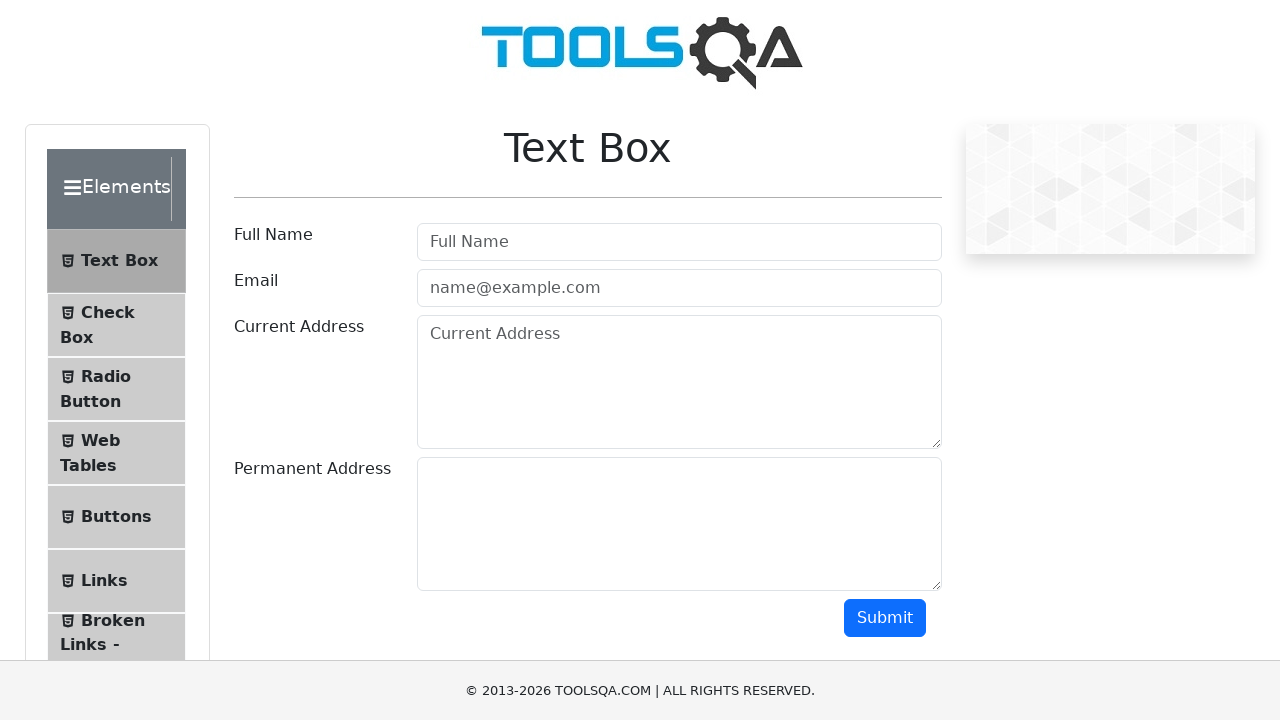

Retrieved placeholder attribute from Full Name input field
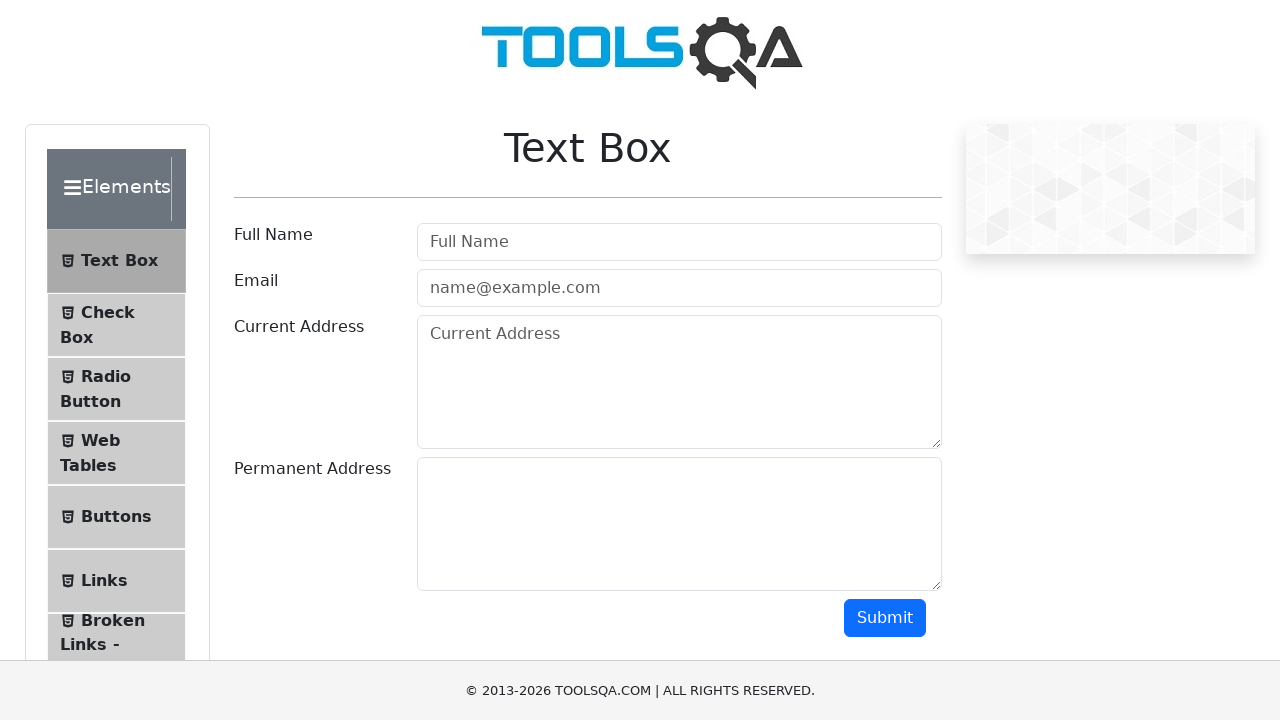

Verified Full Name input field has correct placeholder text 'Full Name'
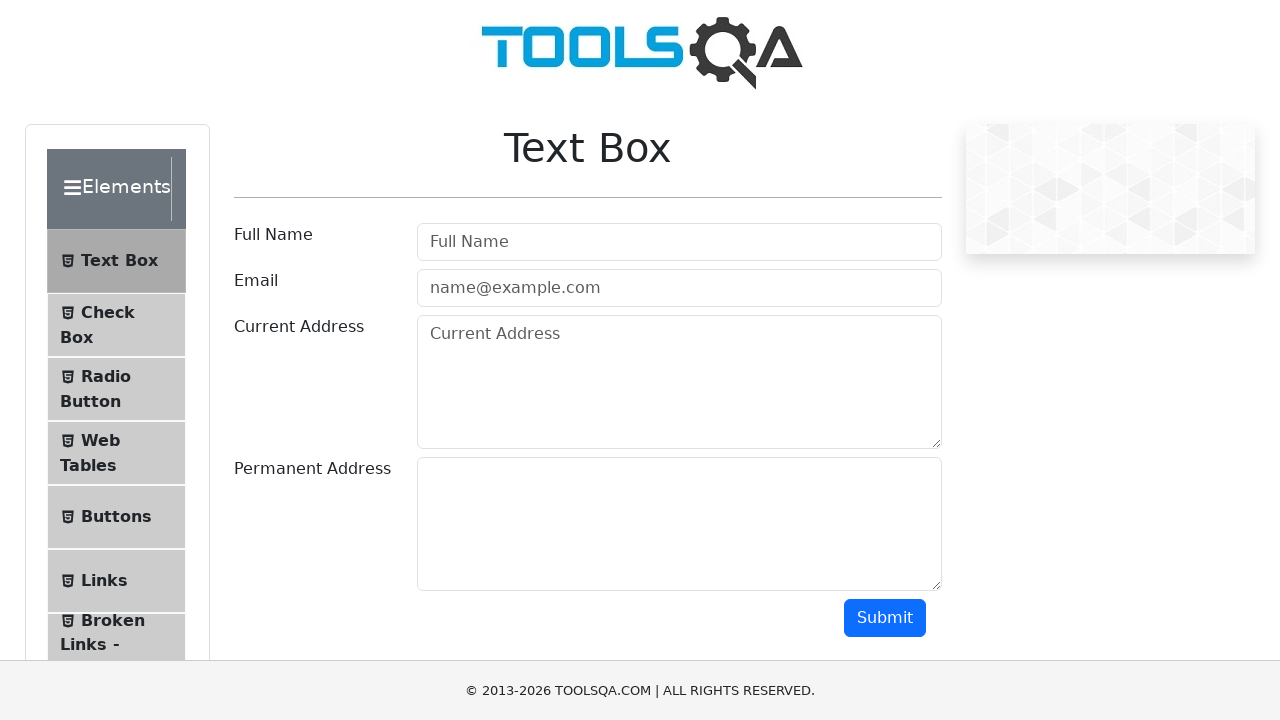

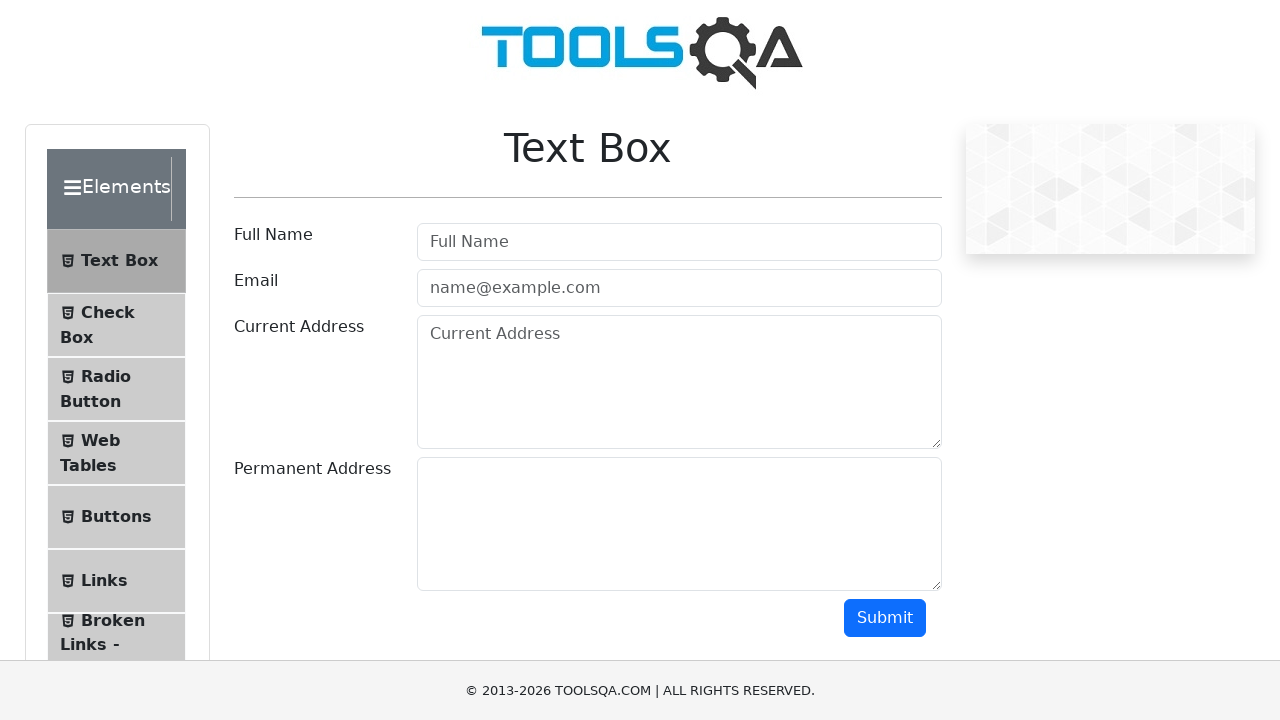